Tests checkbox functionality by clicking on checkboxes if they are not already selected, ensuring both checkboxes end up in a selected state

Starting URL: https://the-internet.herokuapp.com/checkboxes

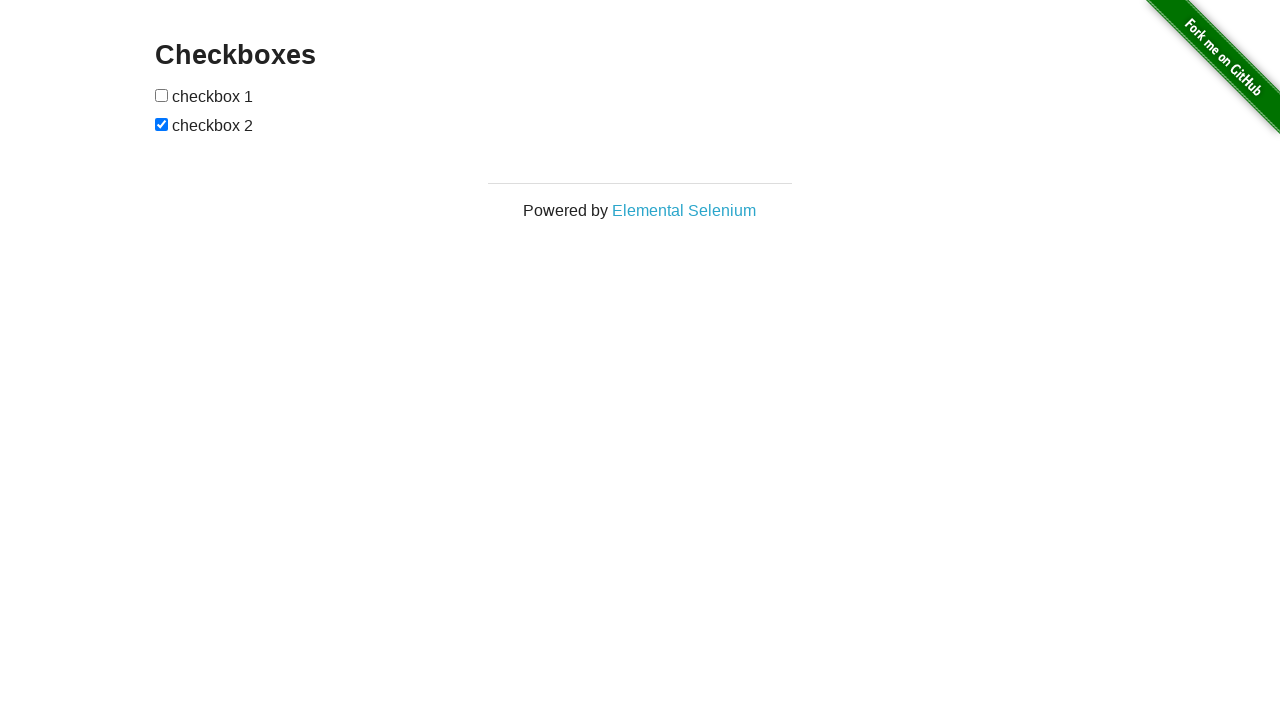

Located first checkbox element
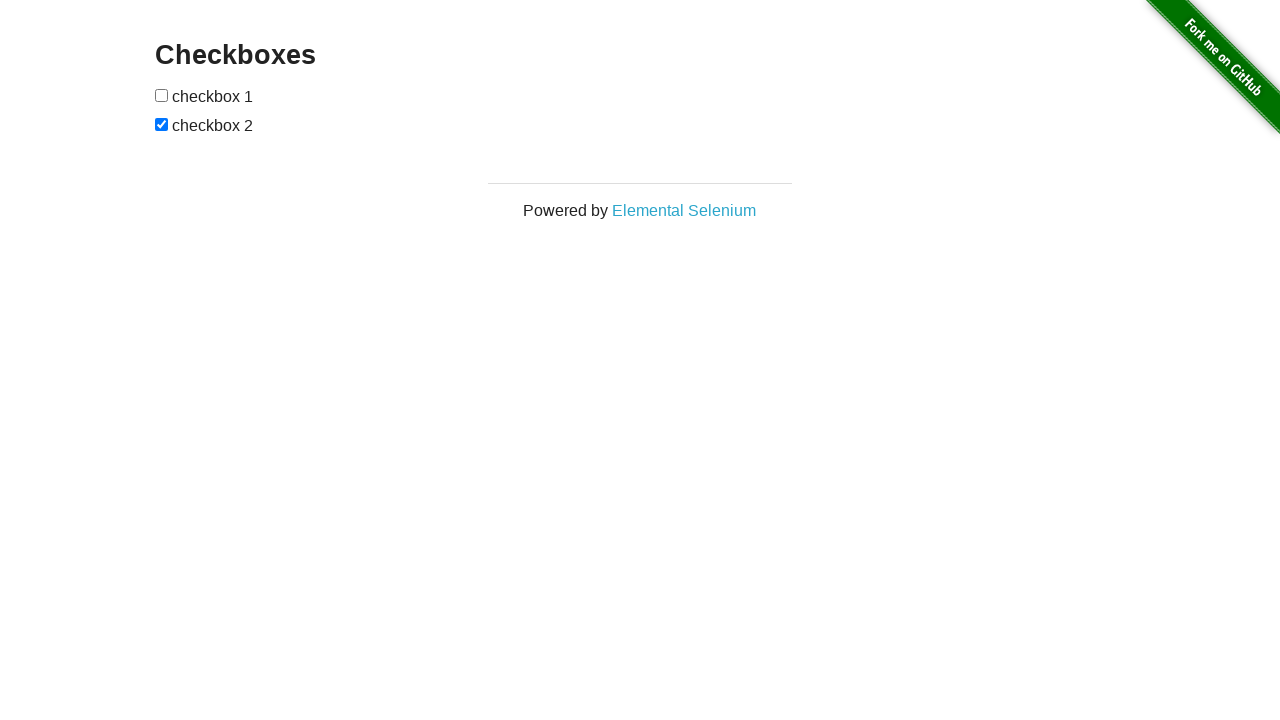

Checked first checkbox state - not selected
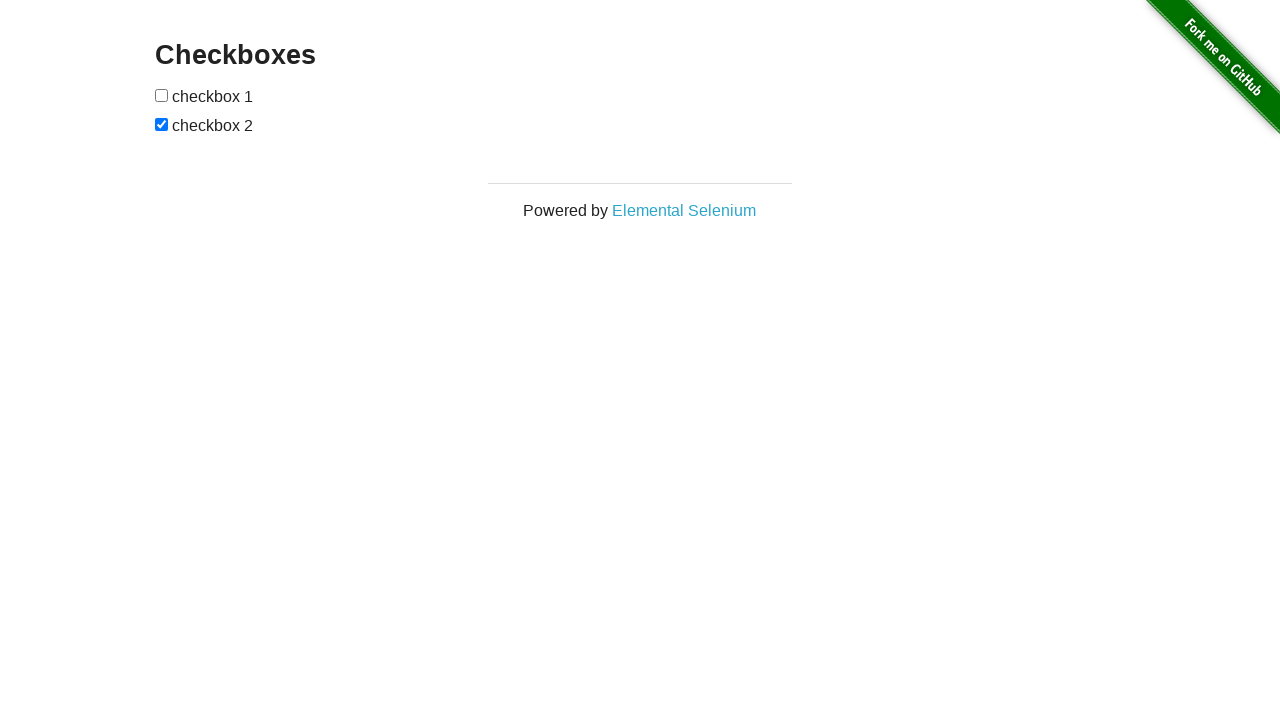

Clicked first checkbox to select it at (162, 95) on (//input[@type='checkbox'])[1]
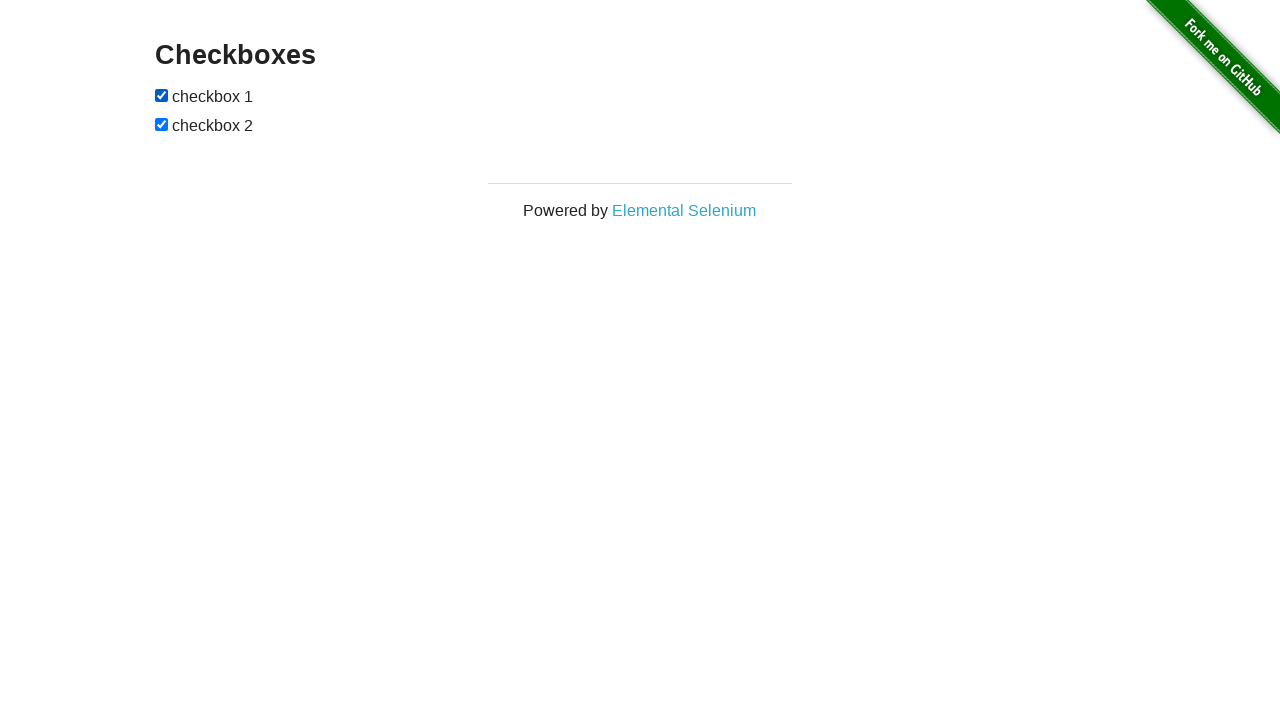

Located second checkbox element
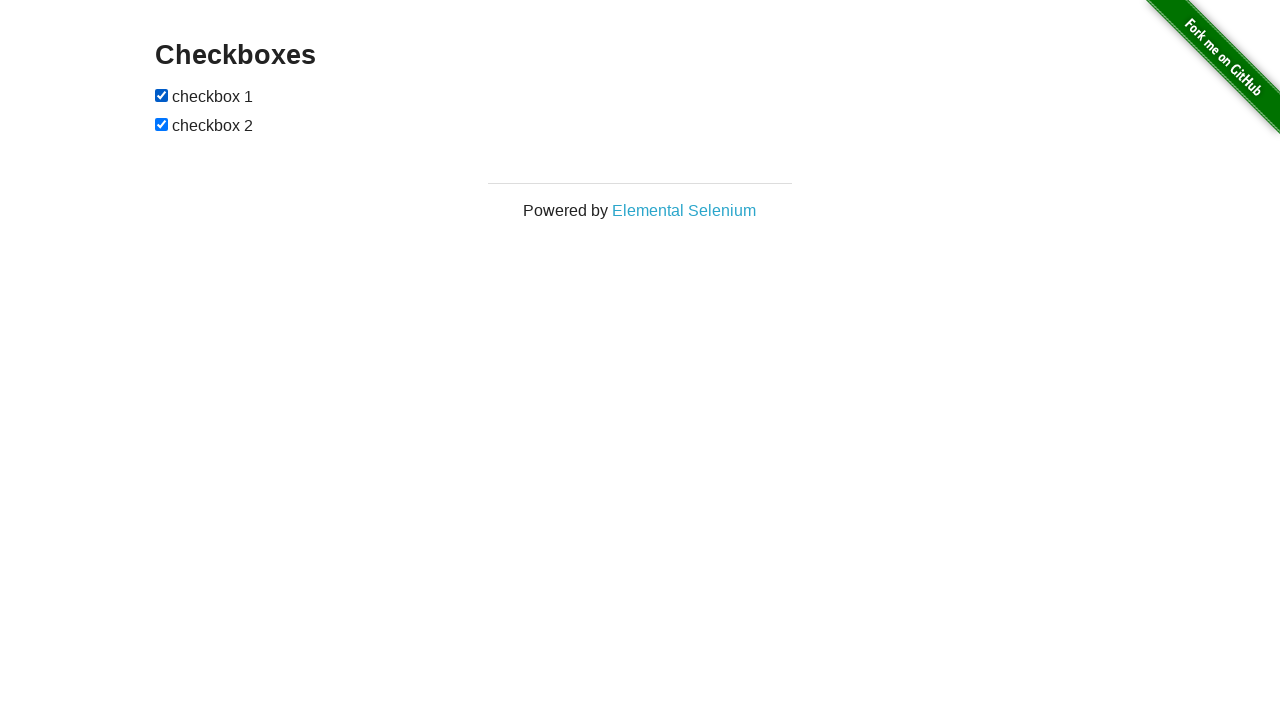

Checked second checkbox state - already selected
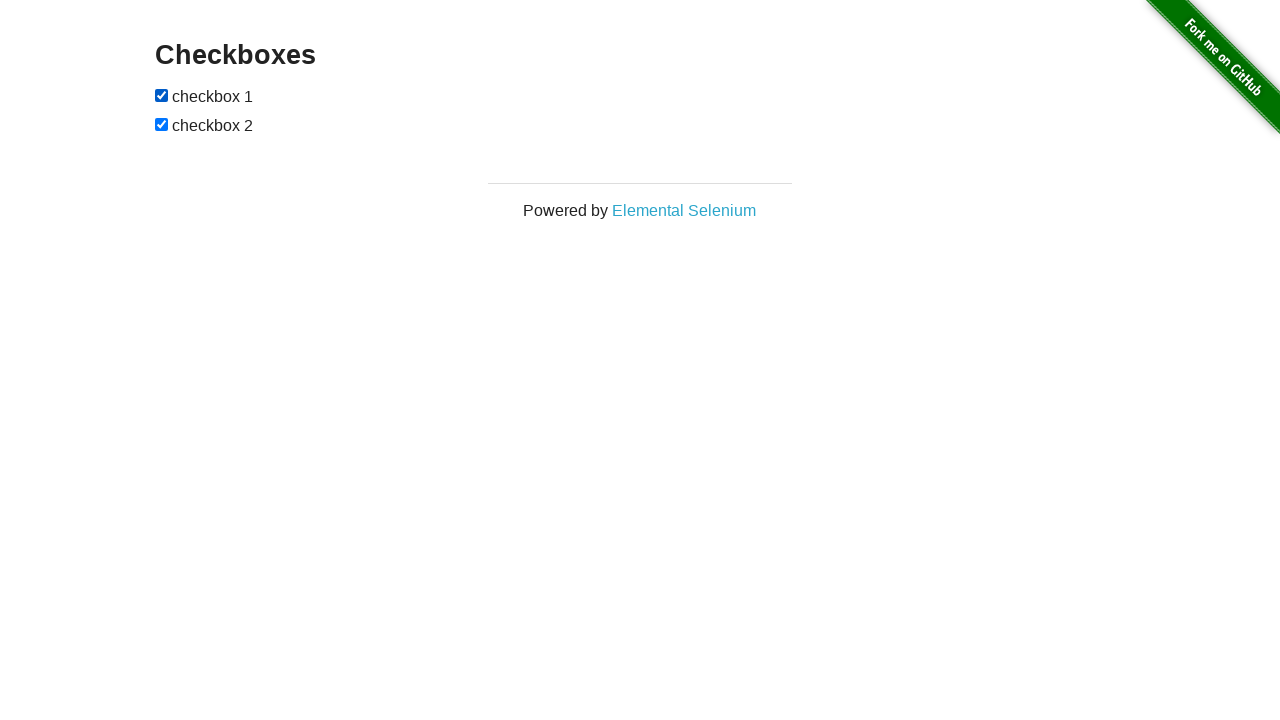

Verified first checkbox is checked
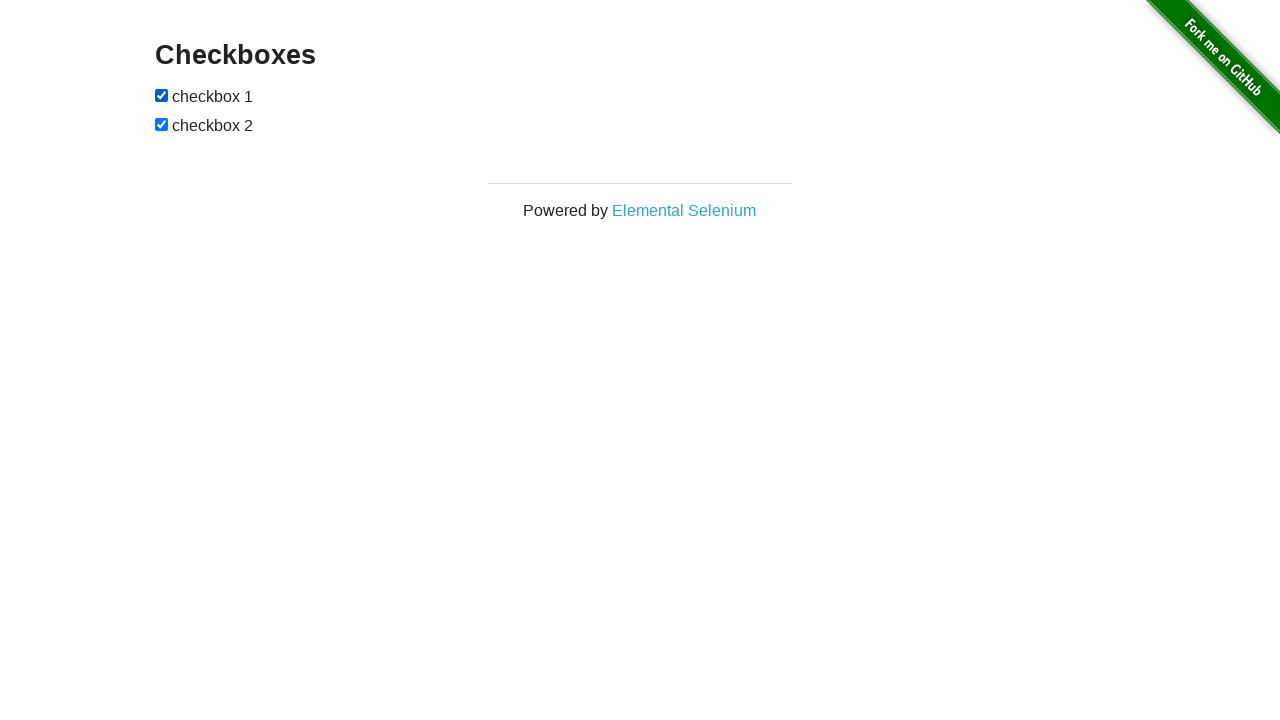

Verified second checkbox is checked
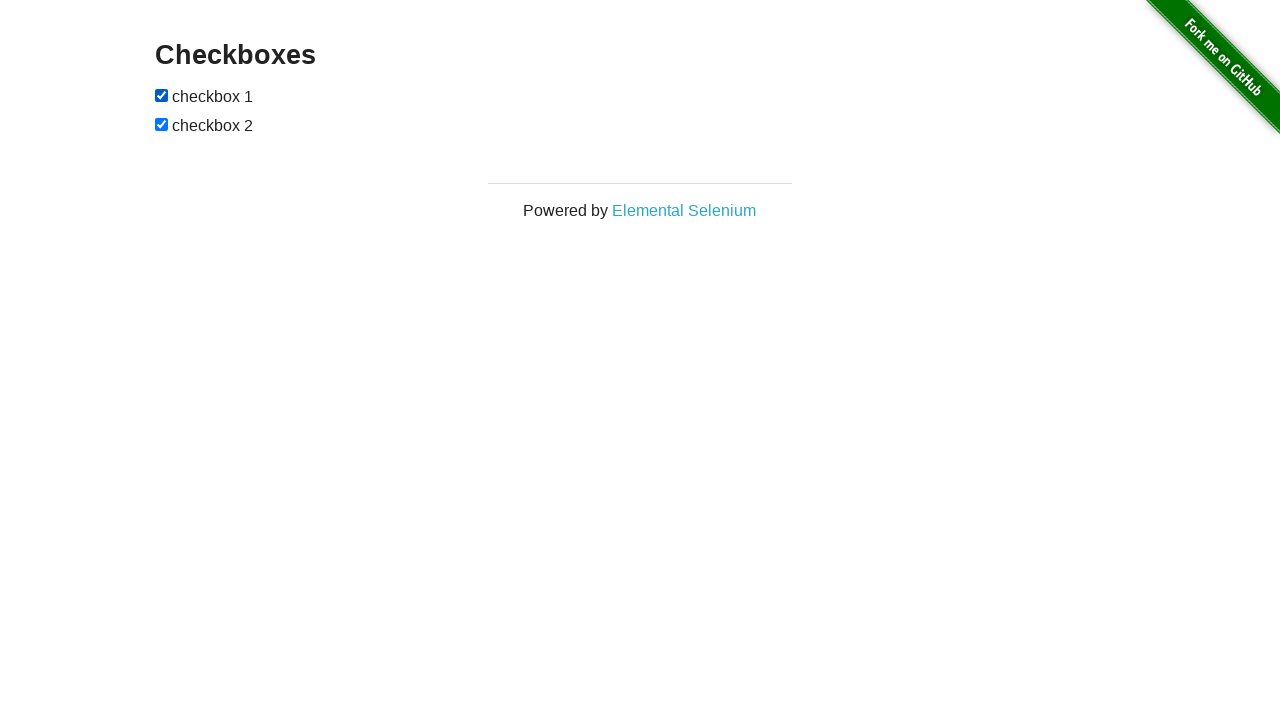

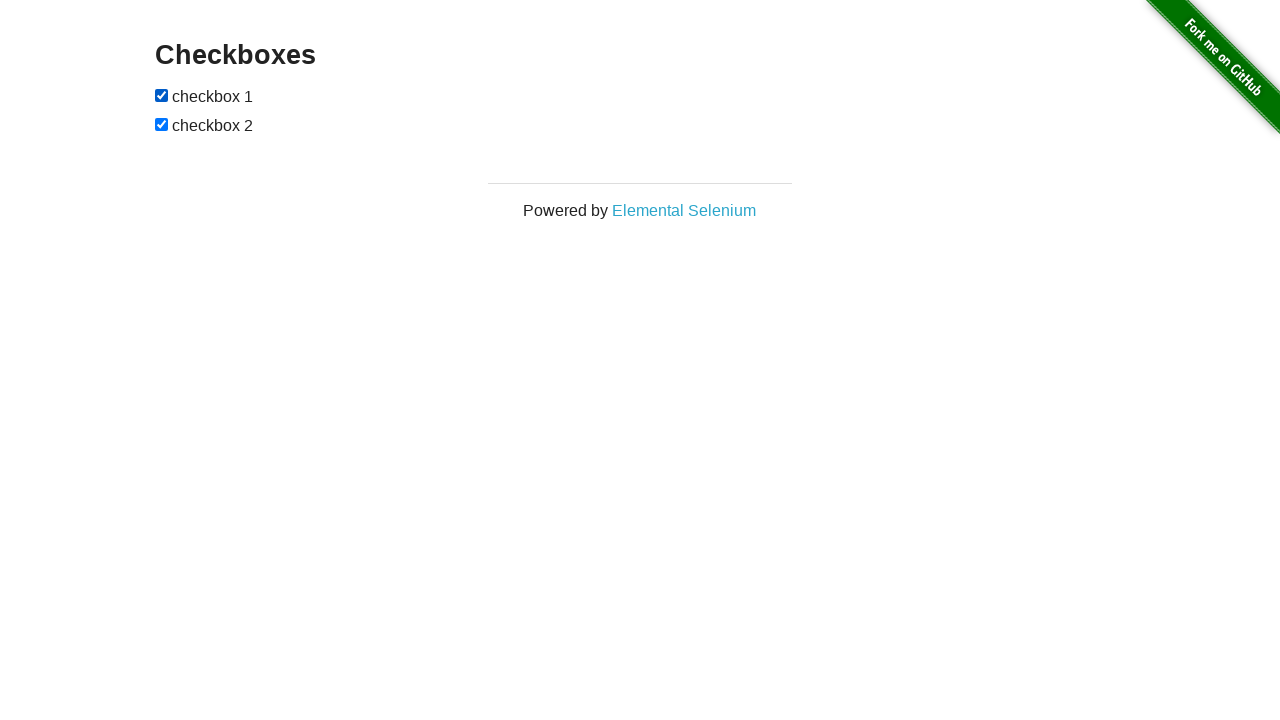